Navigates to Hacker News homepage and clicks the 'newest' link to view the newest submissions

Starting URL: https://news.ycombinator.com

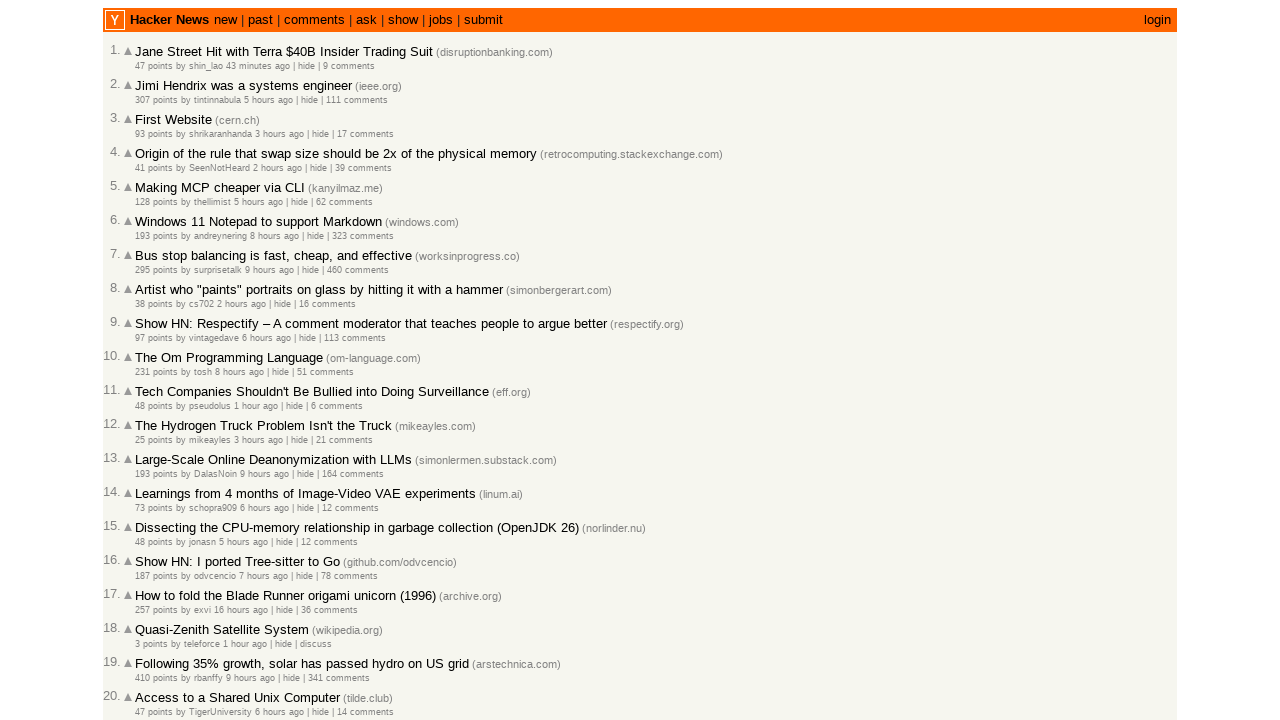

Clicked the 'newest' link to view newest submissions at (225, 20) on a[href='newest']
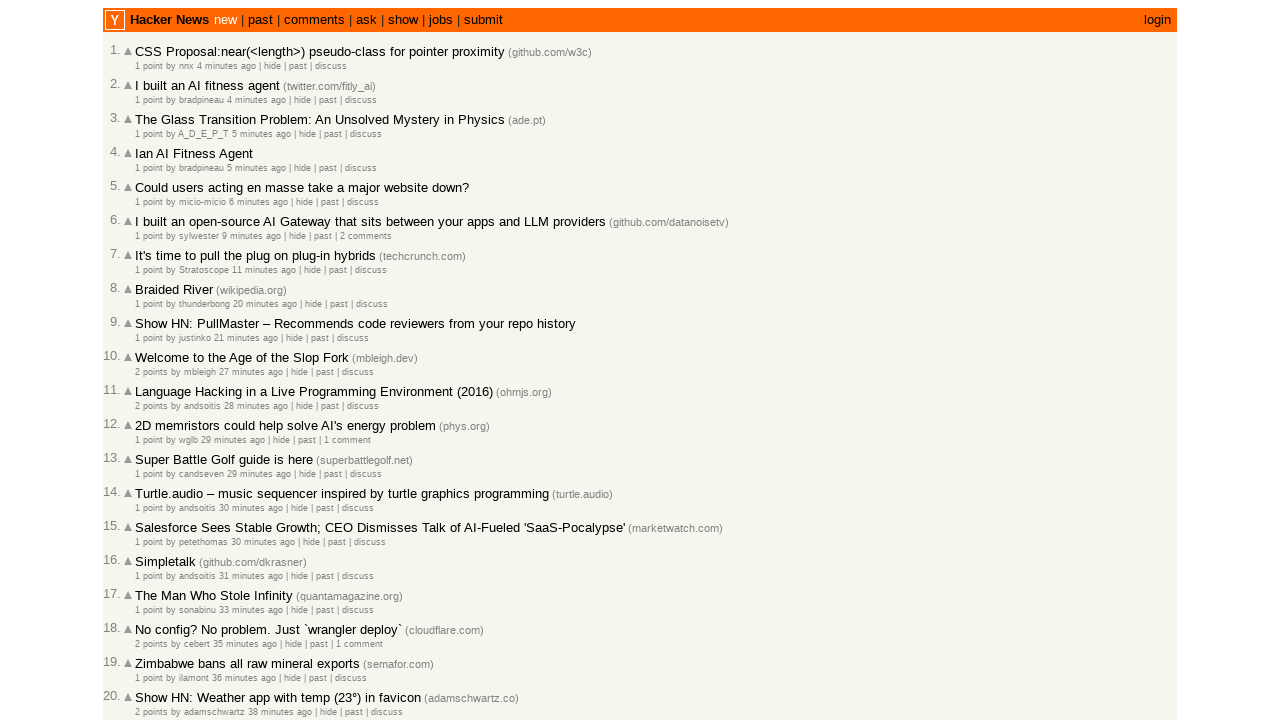

Navigation to newest submissions page completed
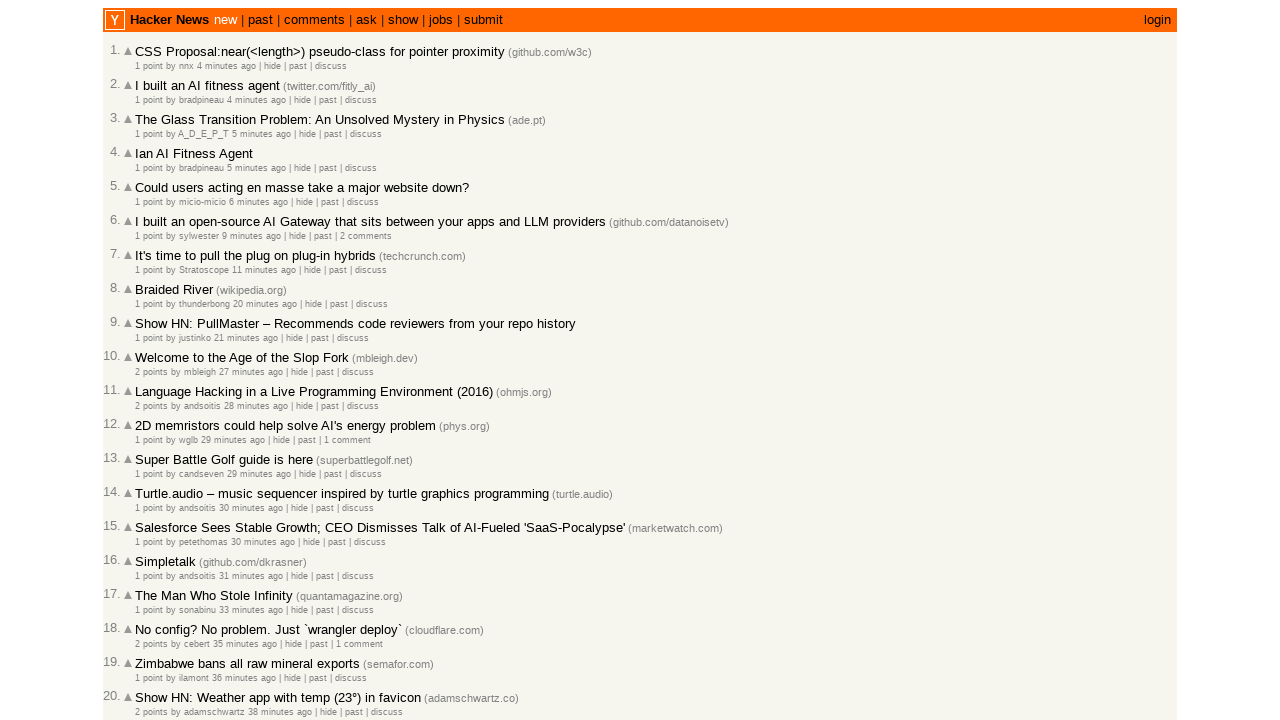

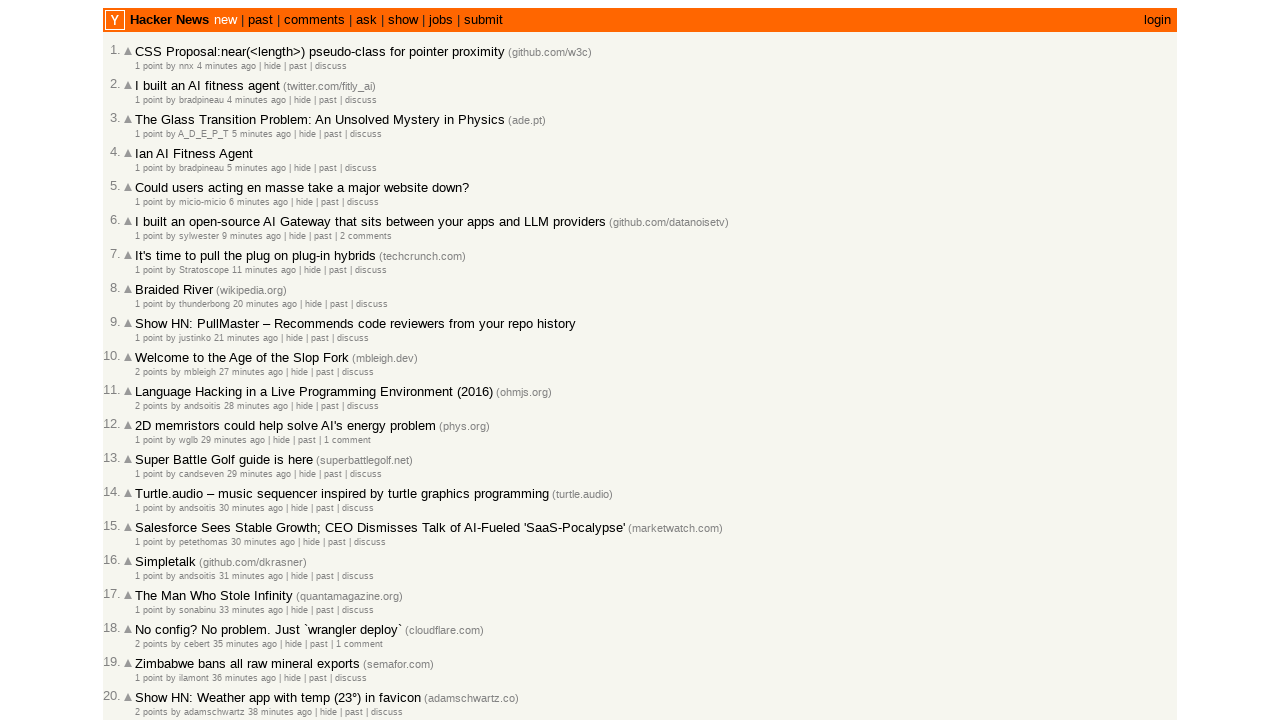